Tests dynamic loading functionality by clicking Start button and verifying "Hello World!" text appears

Starting URL: https://automationfc.github.io/dynamic-loading/

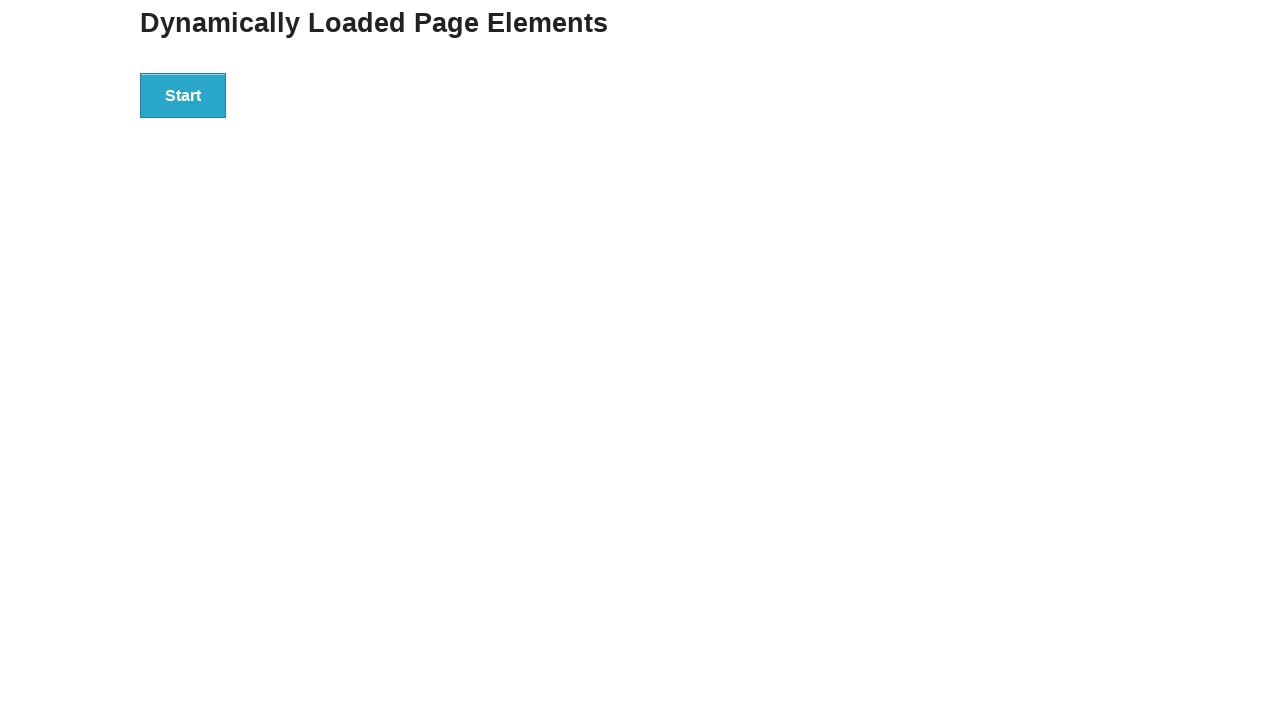

Clicked Start button to initiate dynamic loading at (183, 95) on xpath=//button[.='Start']
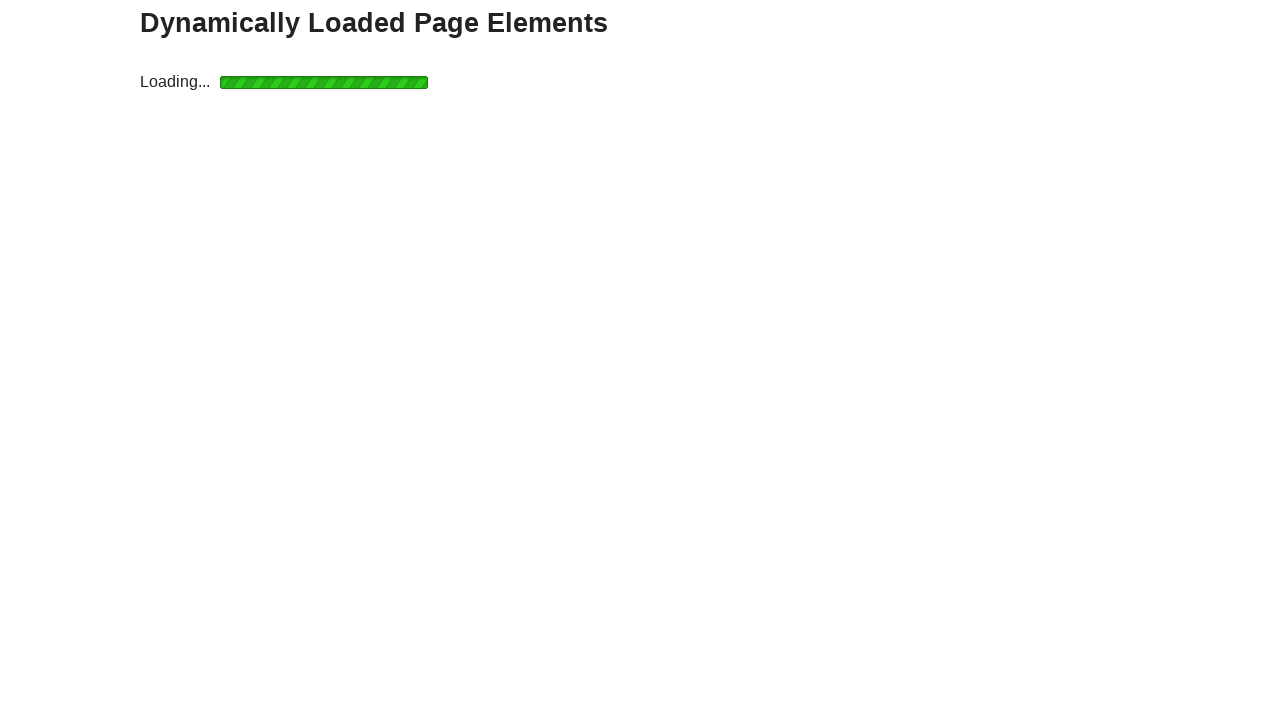

Verified 'Hello World!' text appeared after dynamic loading
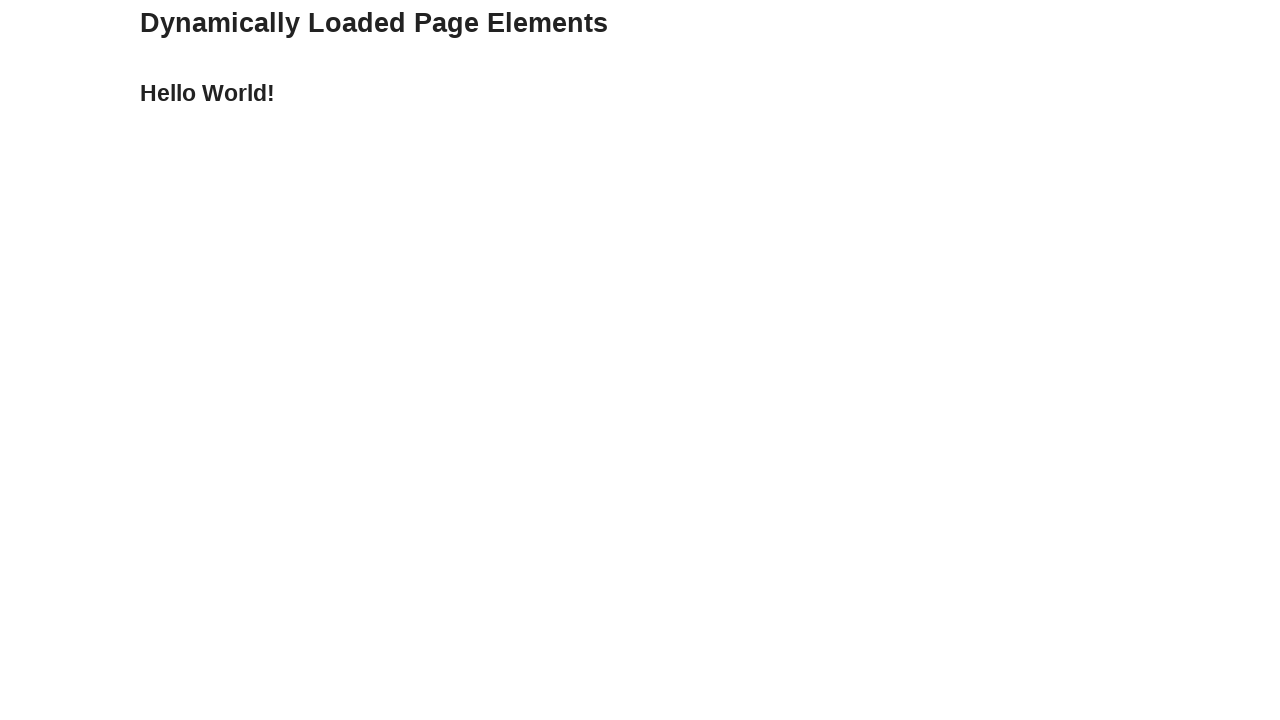

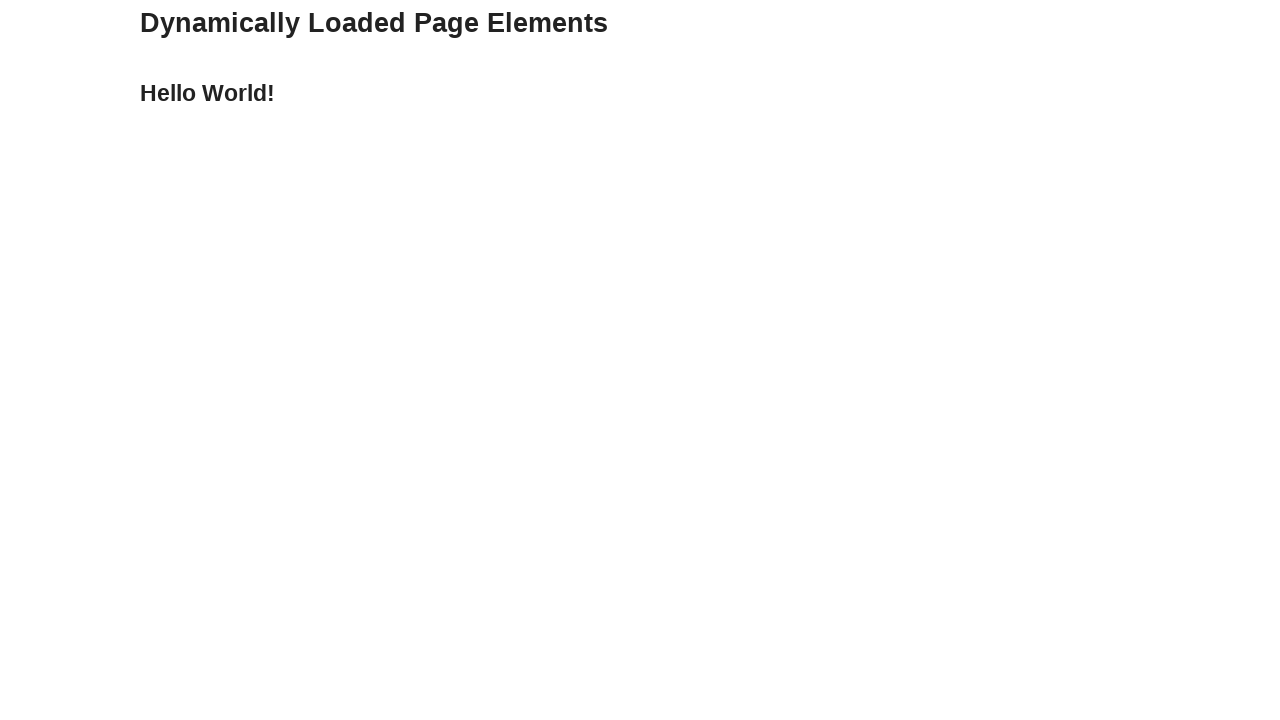